Navigates to a three-card tarot reading page and randomly selects three cards by clicking on them

Starting URL: https://www.astrocentr.ru/index.php?przd=taro&str=3cards

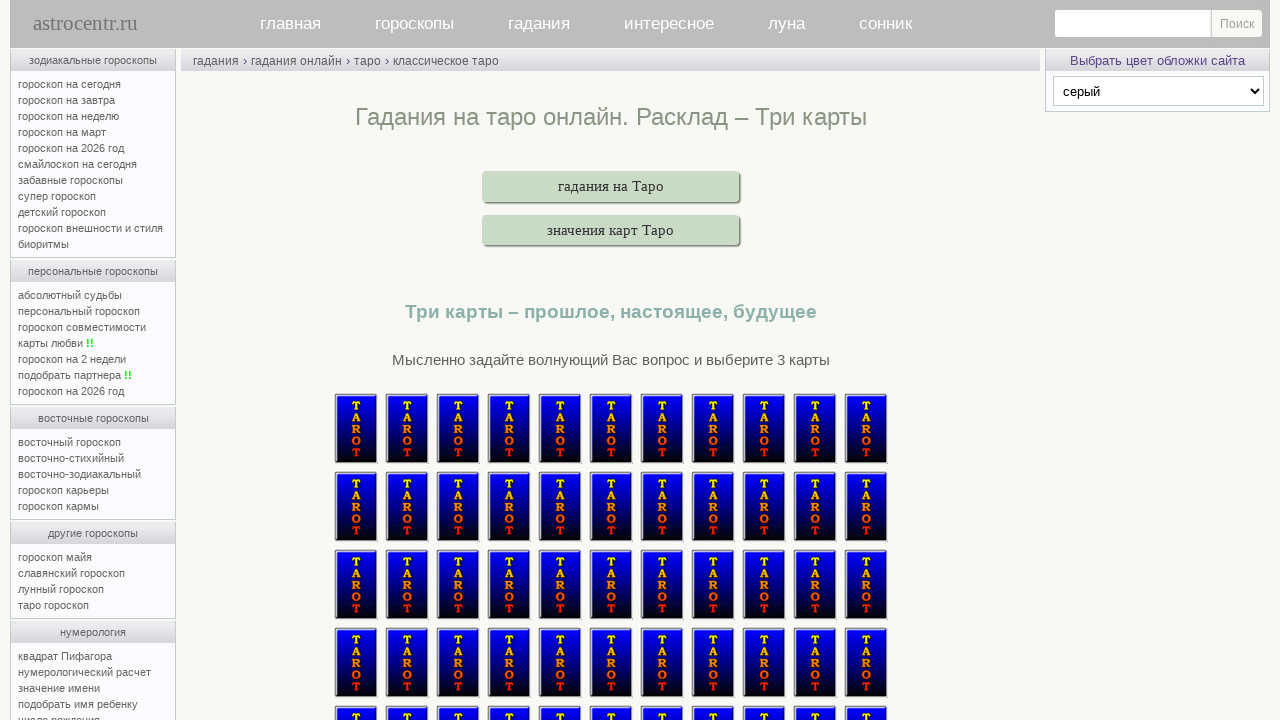

Clicked random tarot card #d77 at (610, 361) on #d77
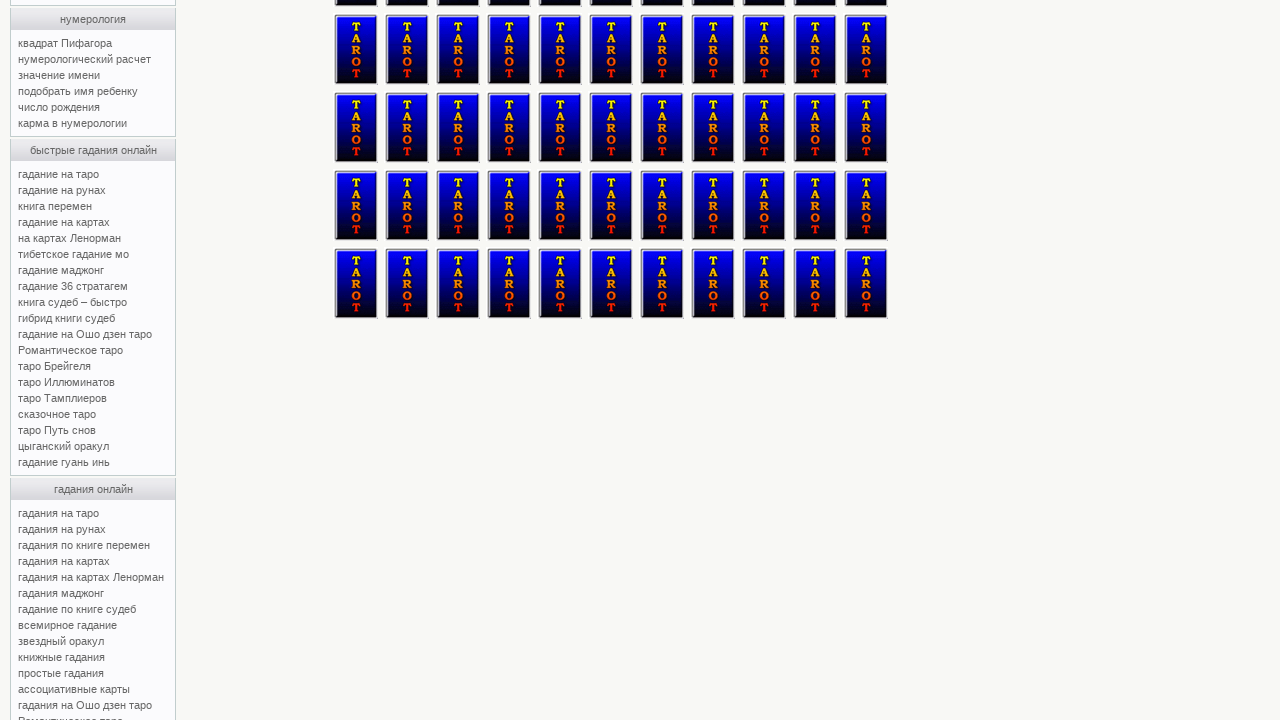

Clicked random tarot card #d17 at (662, 361) on #d17
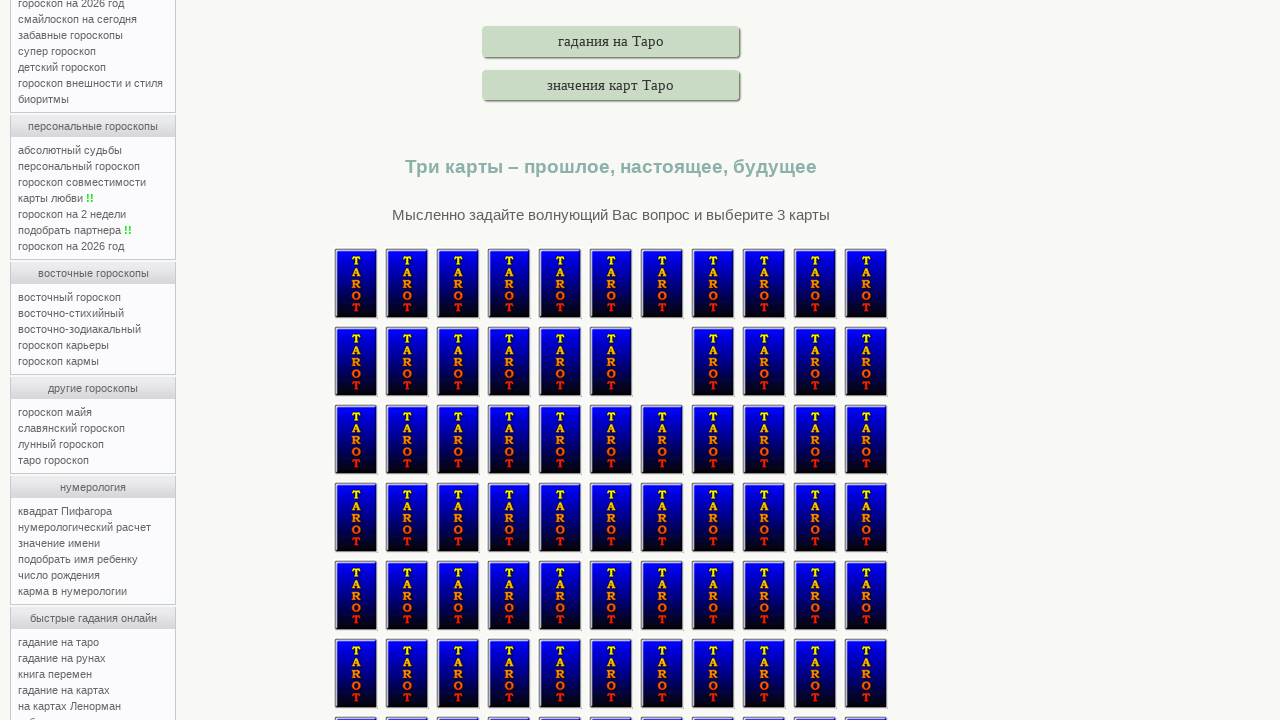

Clicked random tarot card #d48 at (560, 595) on #d48
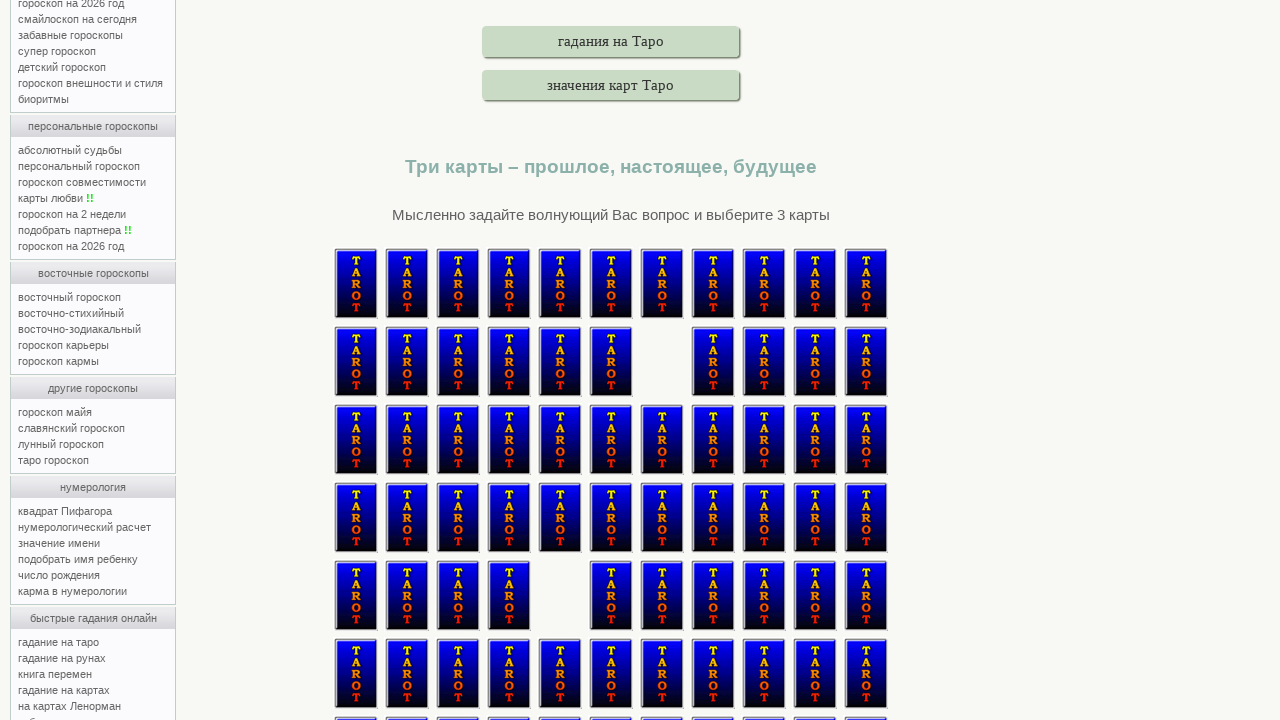

Waited 3 seconds for results to load
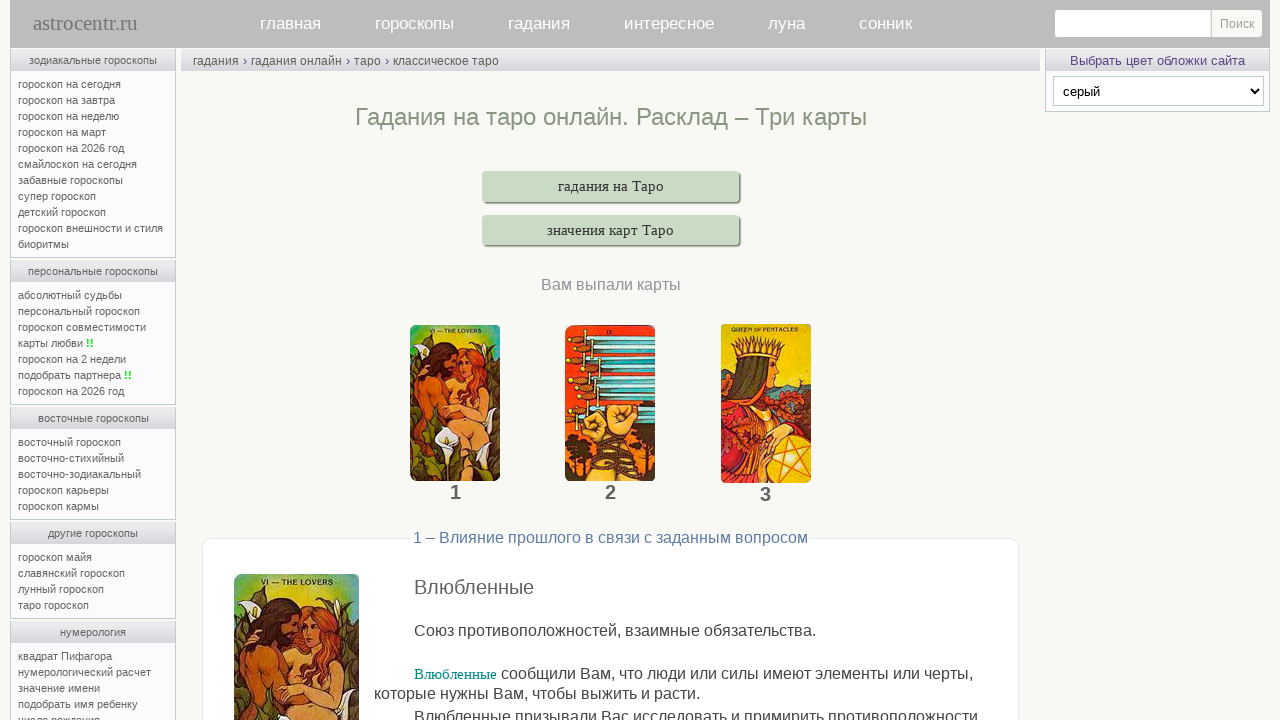

Fieldset element loaded with tarot reading results
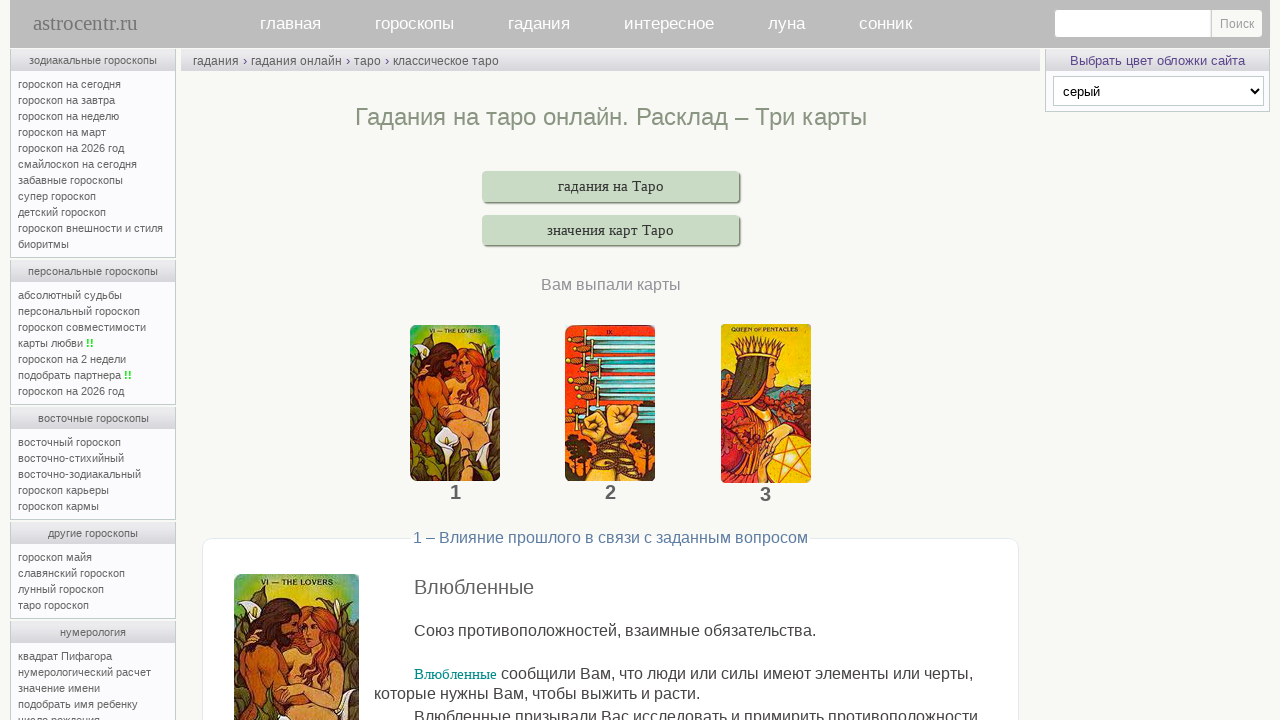

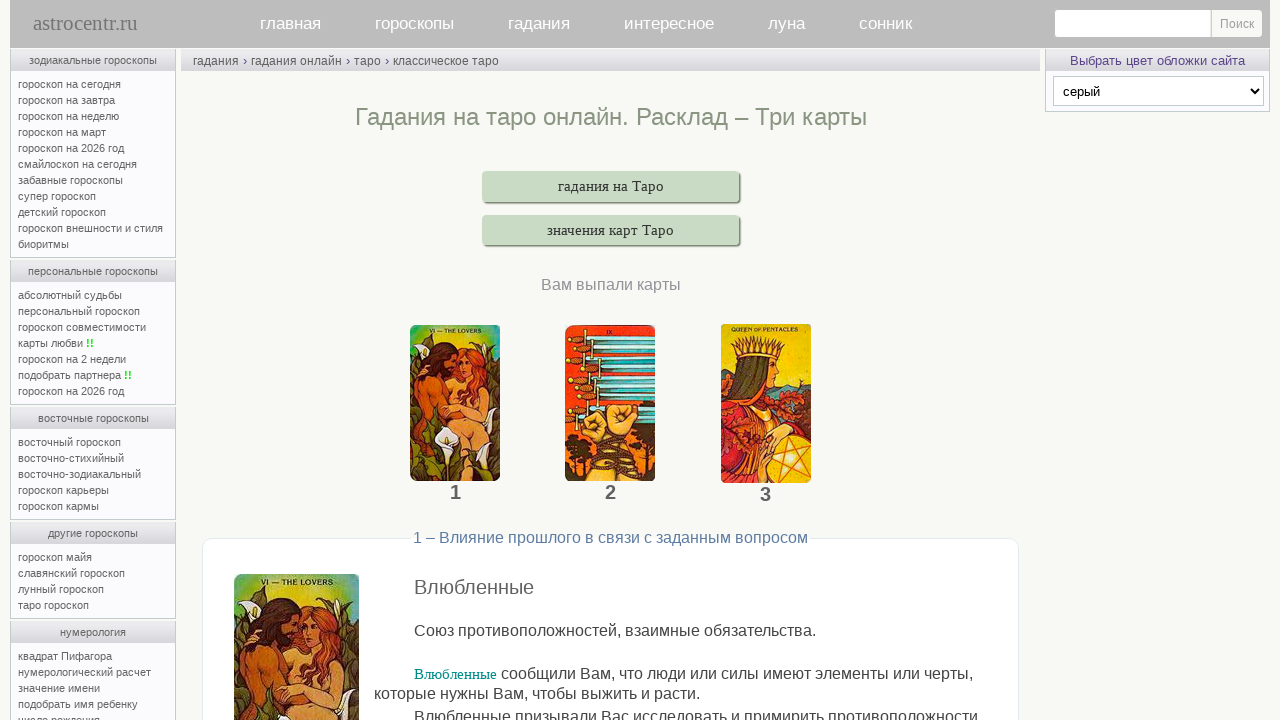